Tests double click dropdown menu by double-clicking the button to show it

Starting URL: https://bonigarcia.dev/selenium-webdriver-java/dropdown-menu.html

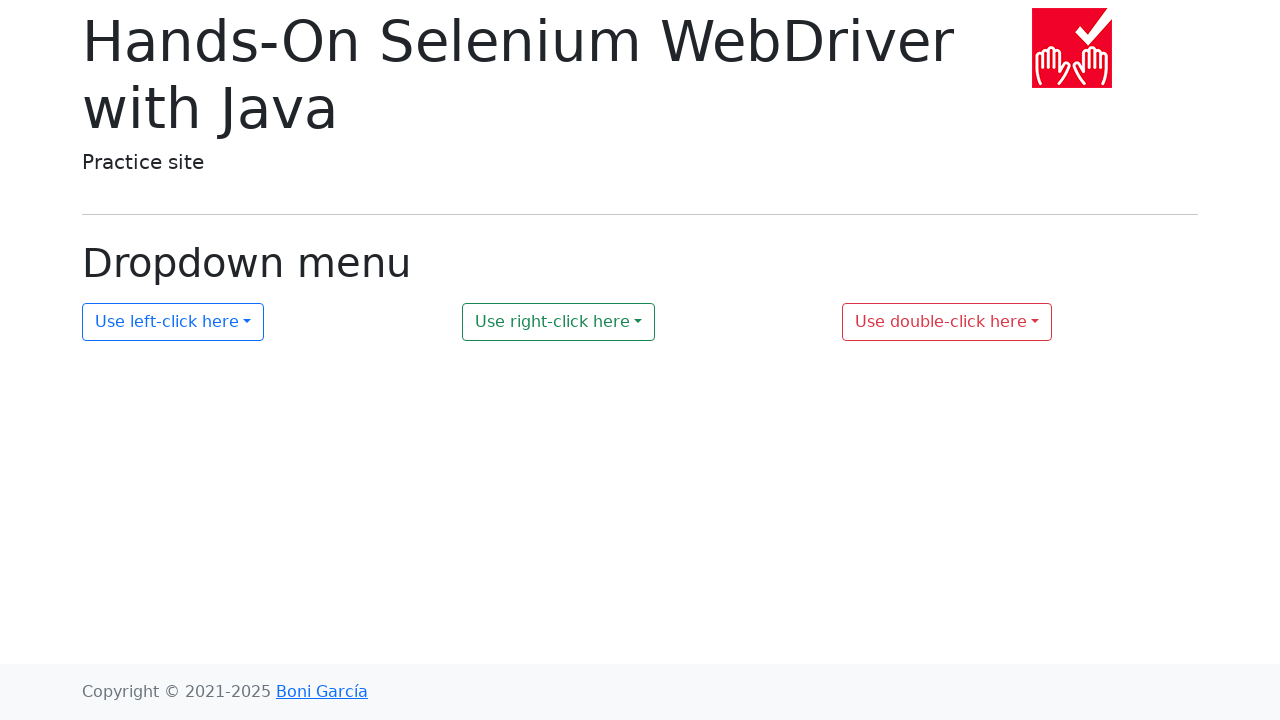

Navigated to dropdown menu test page
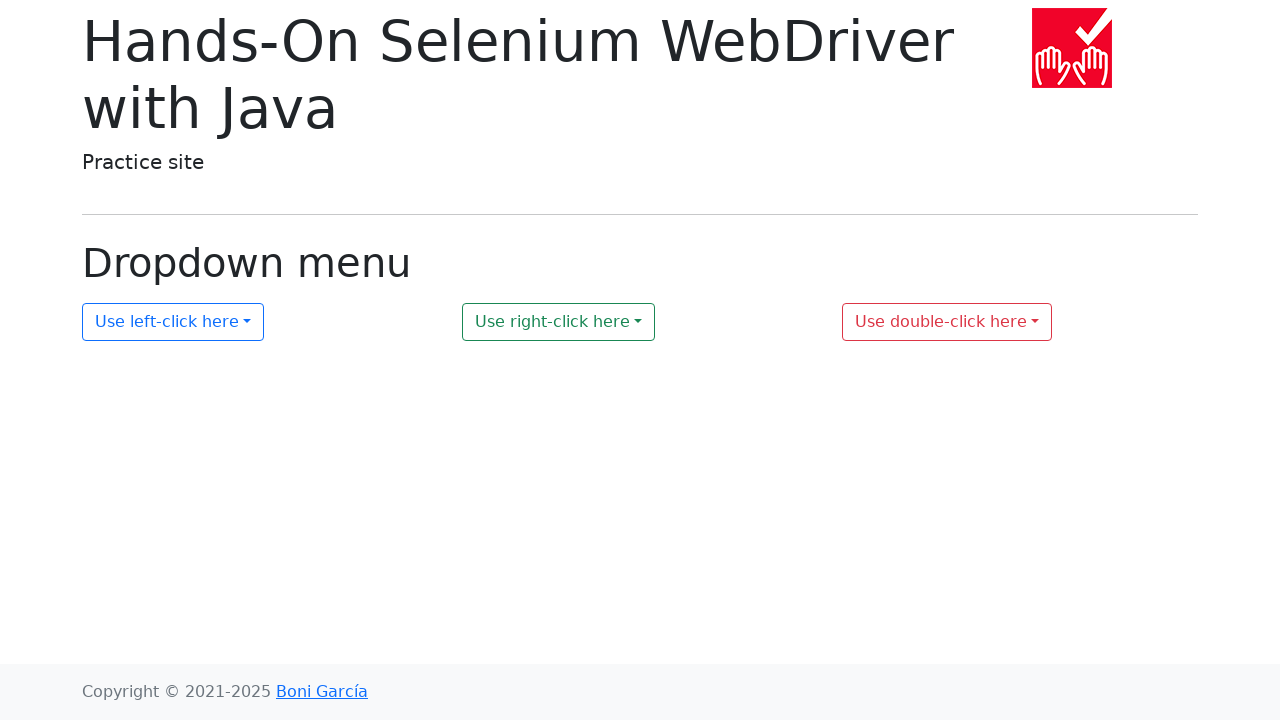

Double-clicked the dropdown button to show menu at (947, 322) on xpath=//button[@id='my-dropdown-3']
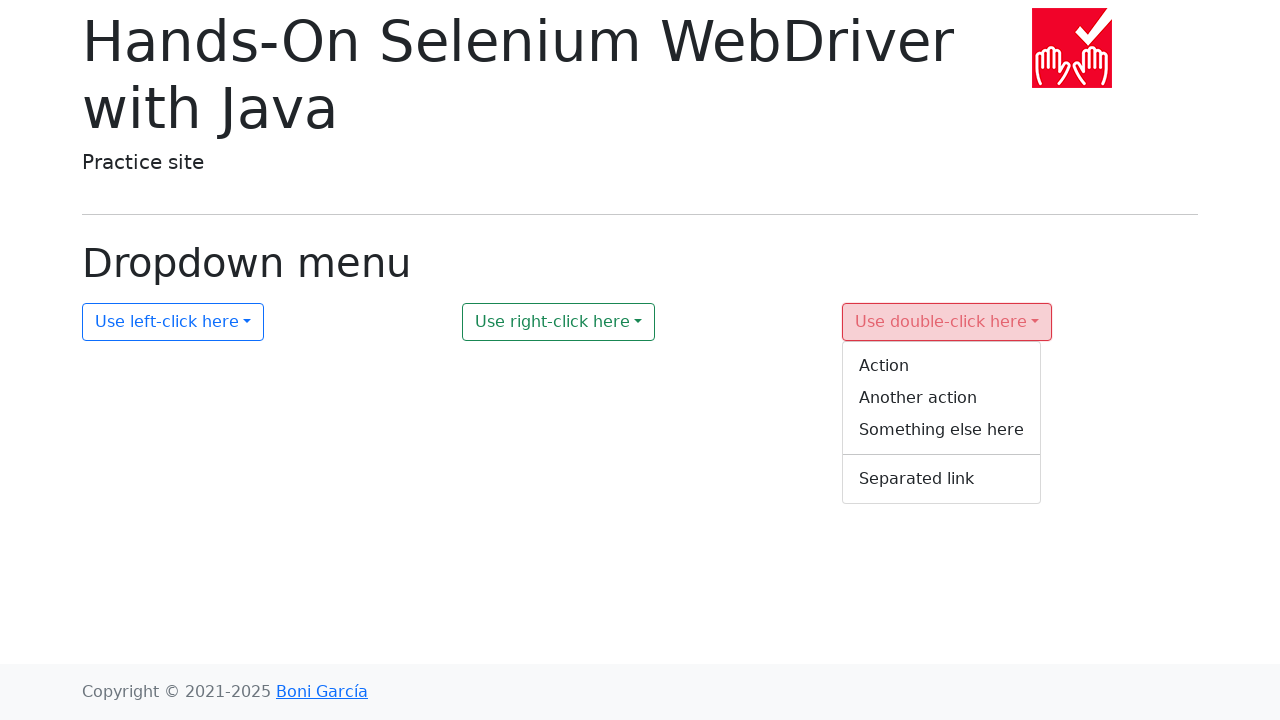

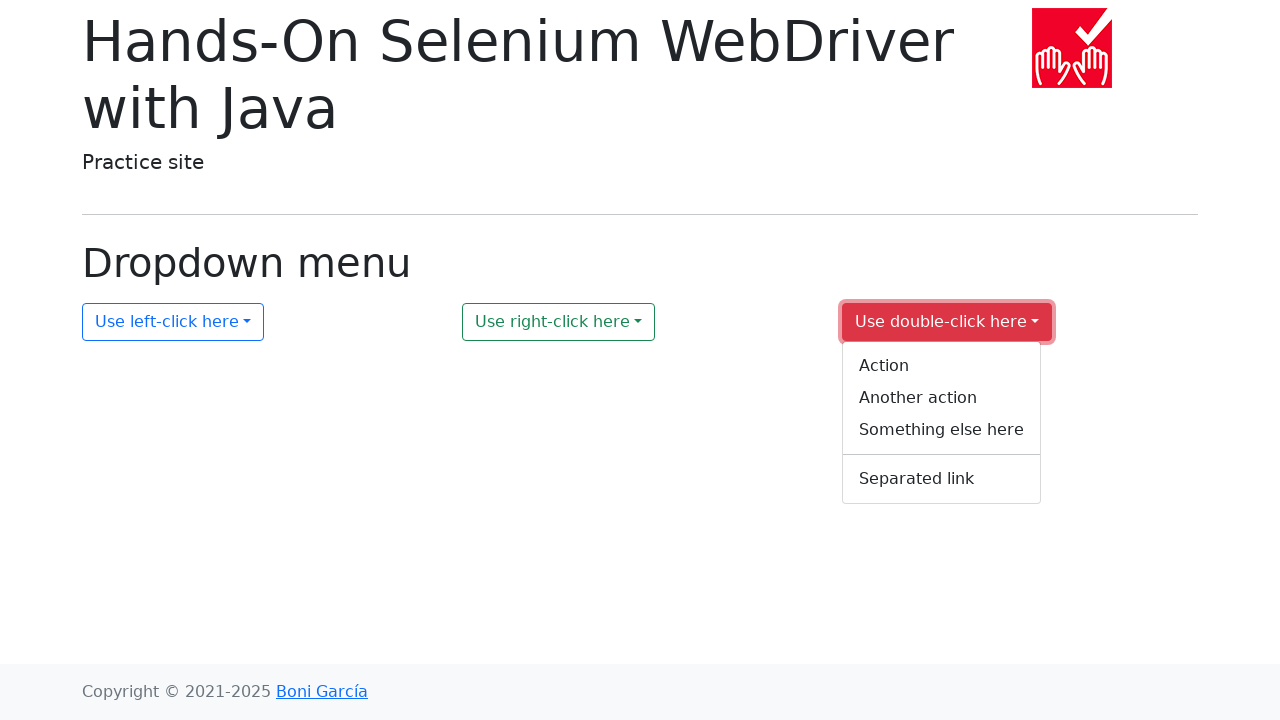